Tests a form that requires calculating the sum of two displayed numbers and selecting the result from a dropdown menu before submitting

Starting URL: http://suninjuly.github.io/selects1.html

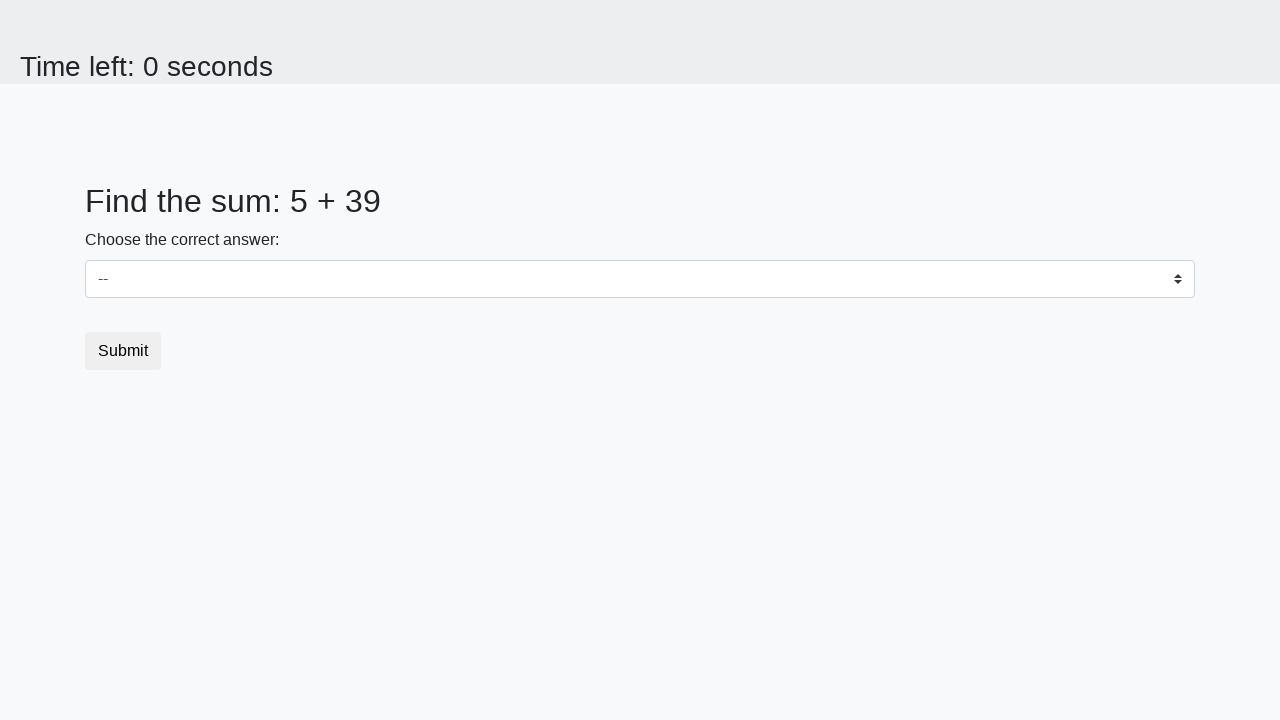

Retrieved first number from page
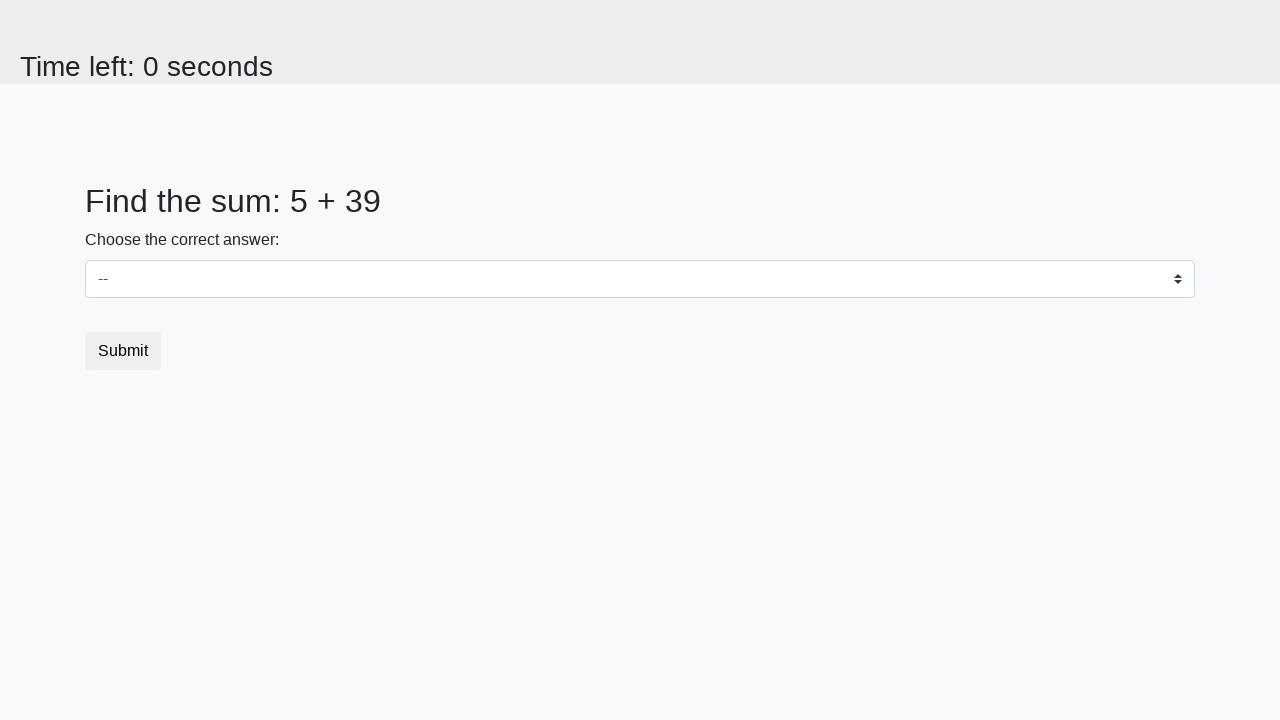

Retrieved second number from page
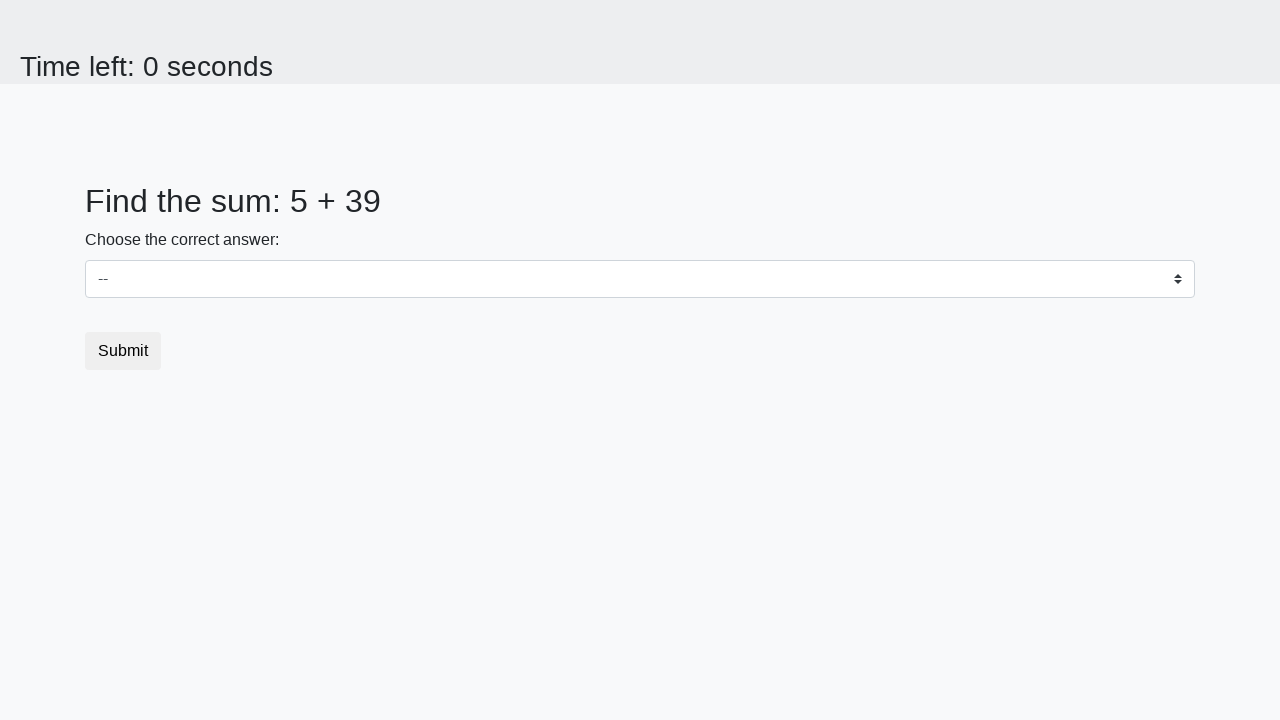

Calculated sum: 5 + 39 = 44
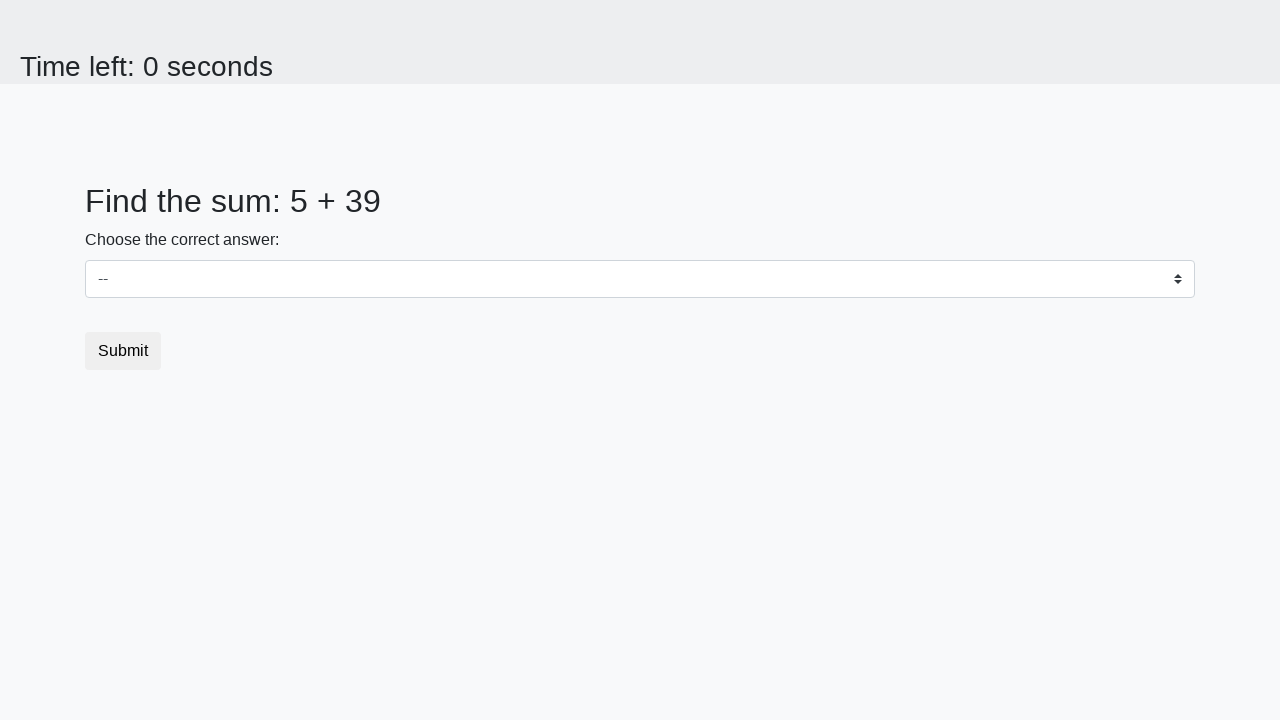

Selected sum value '44' from dropdown menu on select
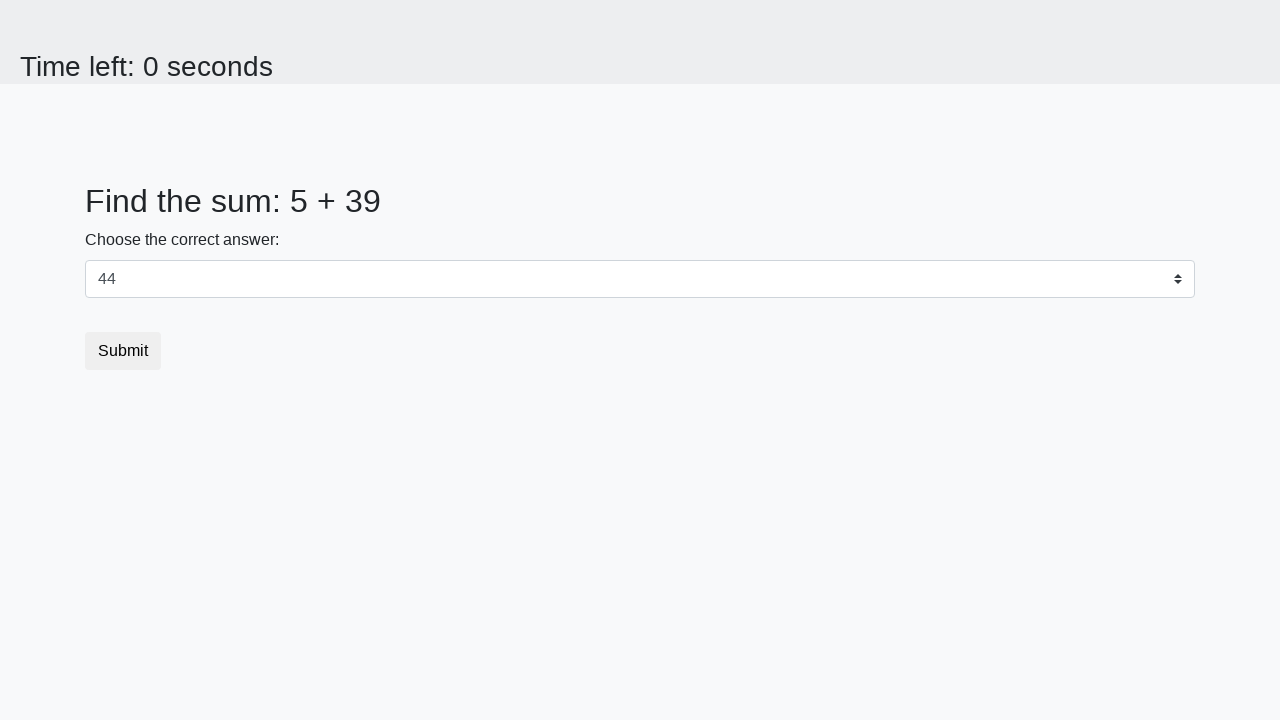

Clicked submit button to complete form submission at (123, 351) on button
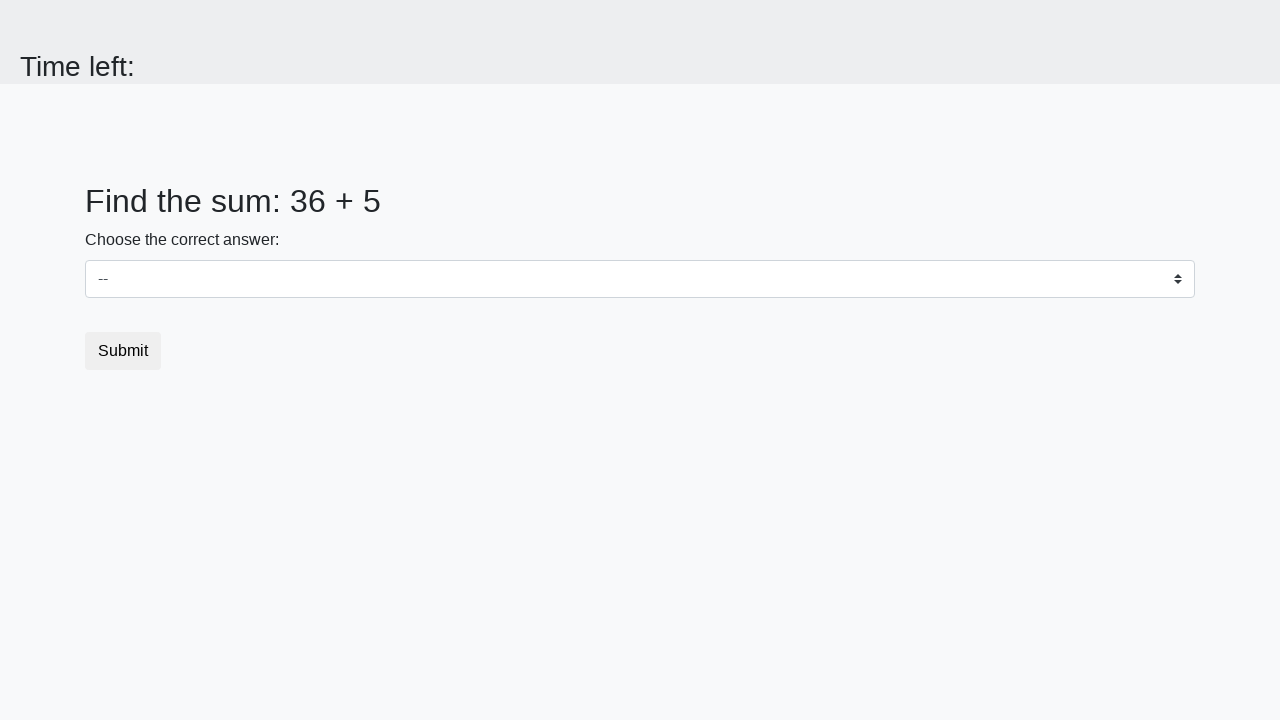

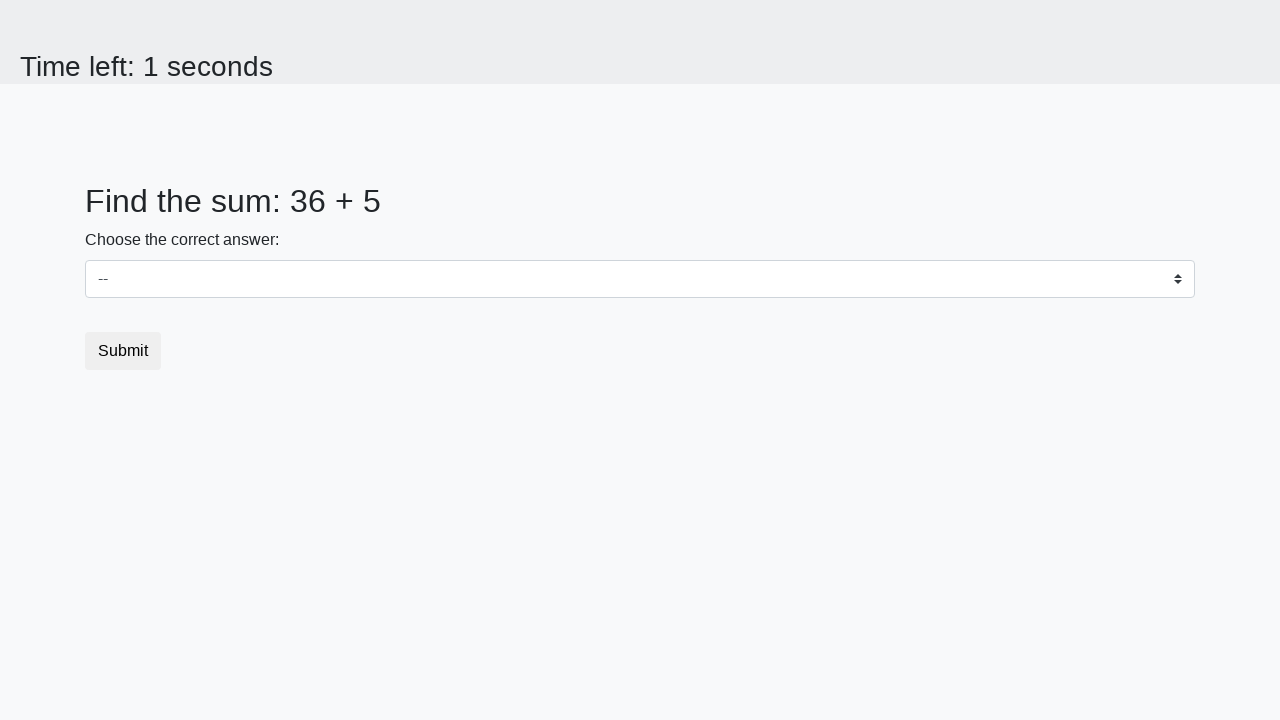